Tests keyboard key press functionality by sending SPACE and LEFT arrow keys to elements and verifying the displayed result text matches the expected key press.

Starting URL: http://the-internet.herokuapp.com/key_presses

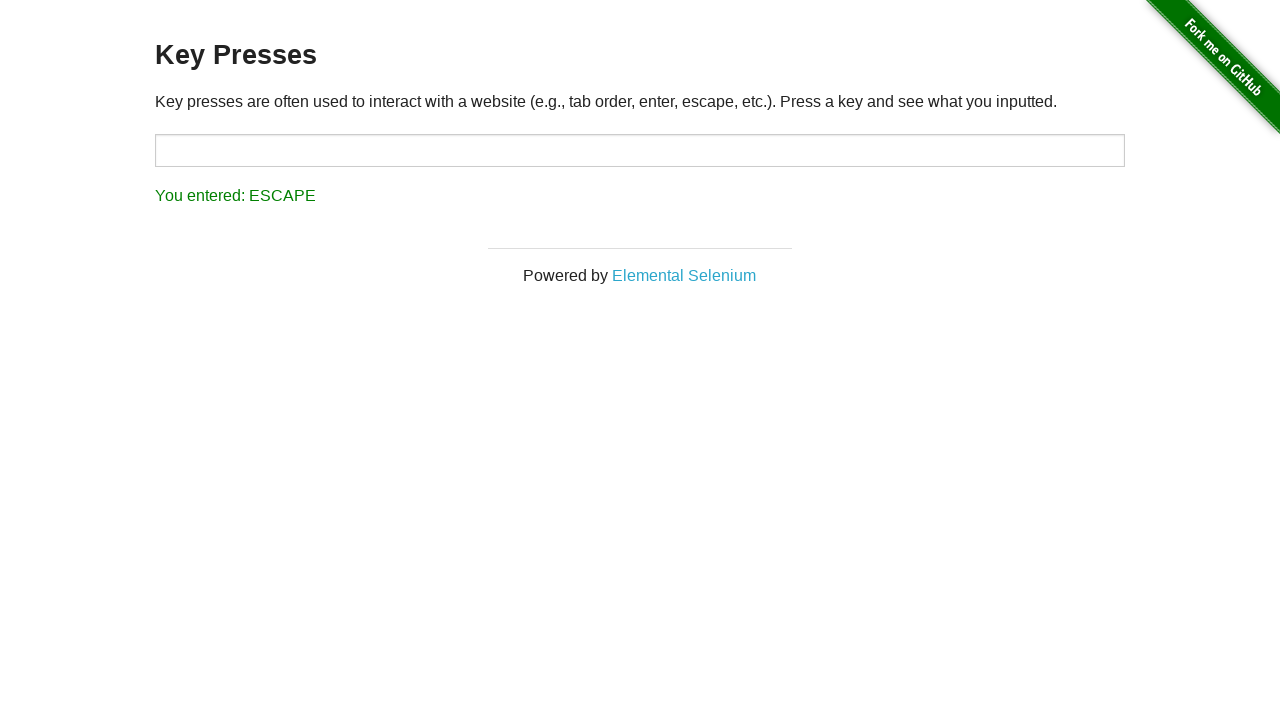

Pressed SPACE key on target element on #target
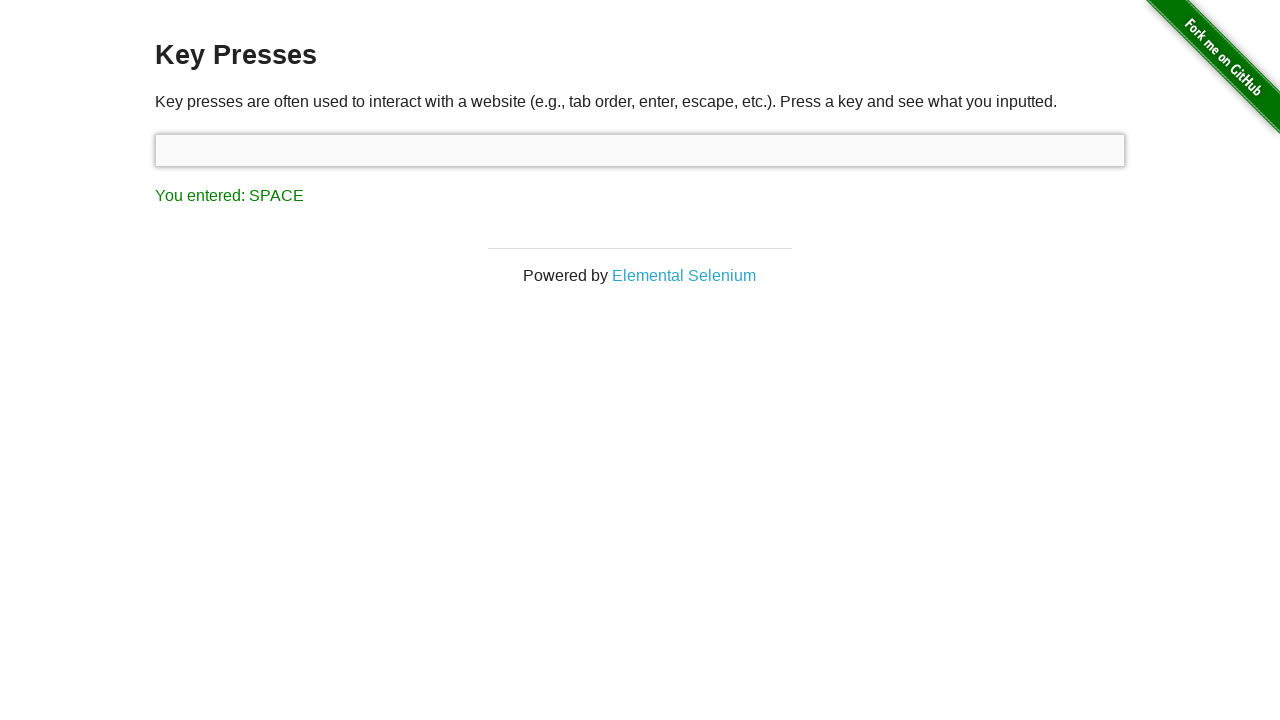

Result element appeared
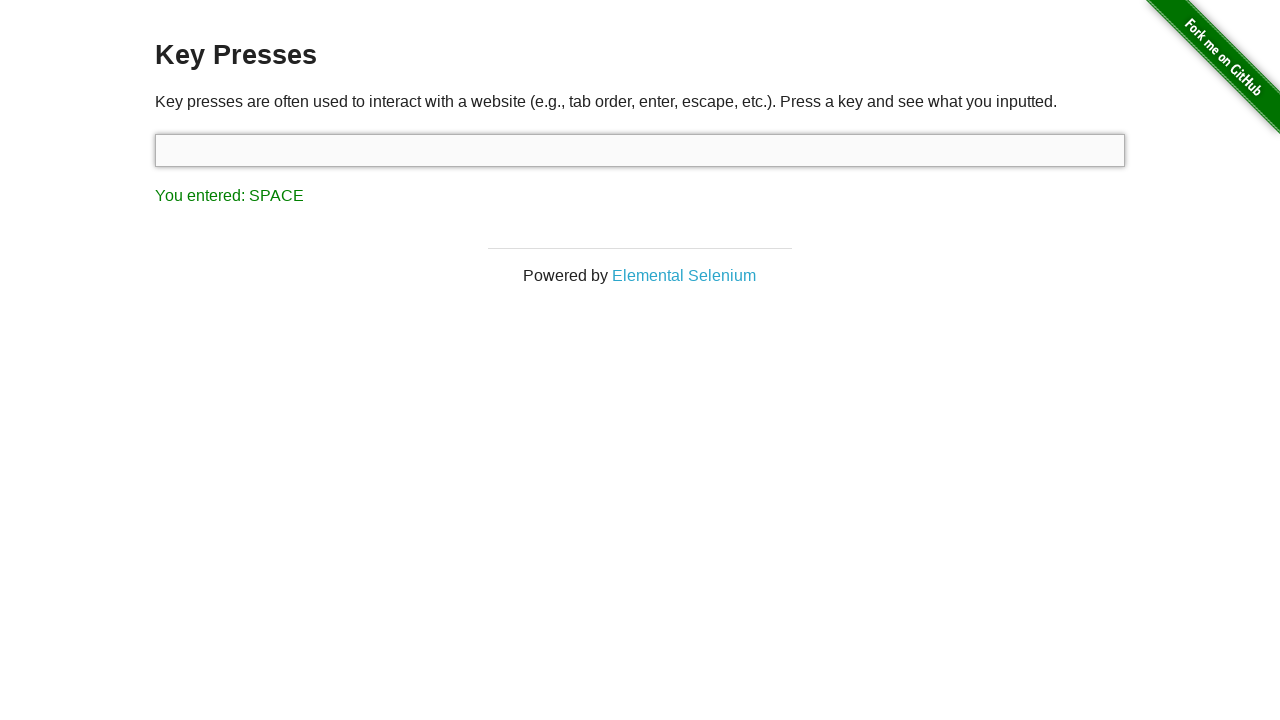

Retrieved result text content
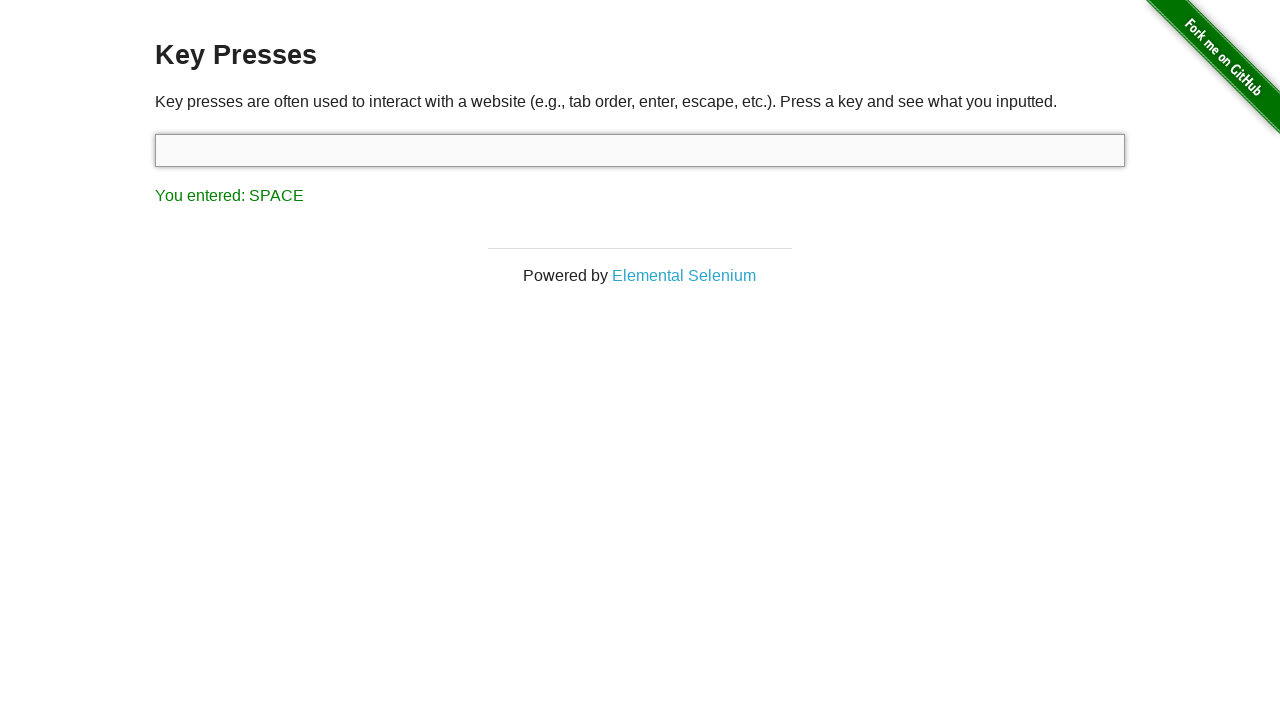

Verified result text matches 'You entered: SPACE'
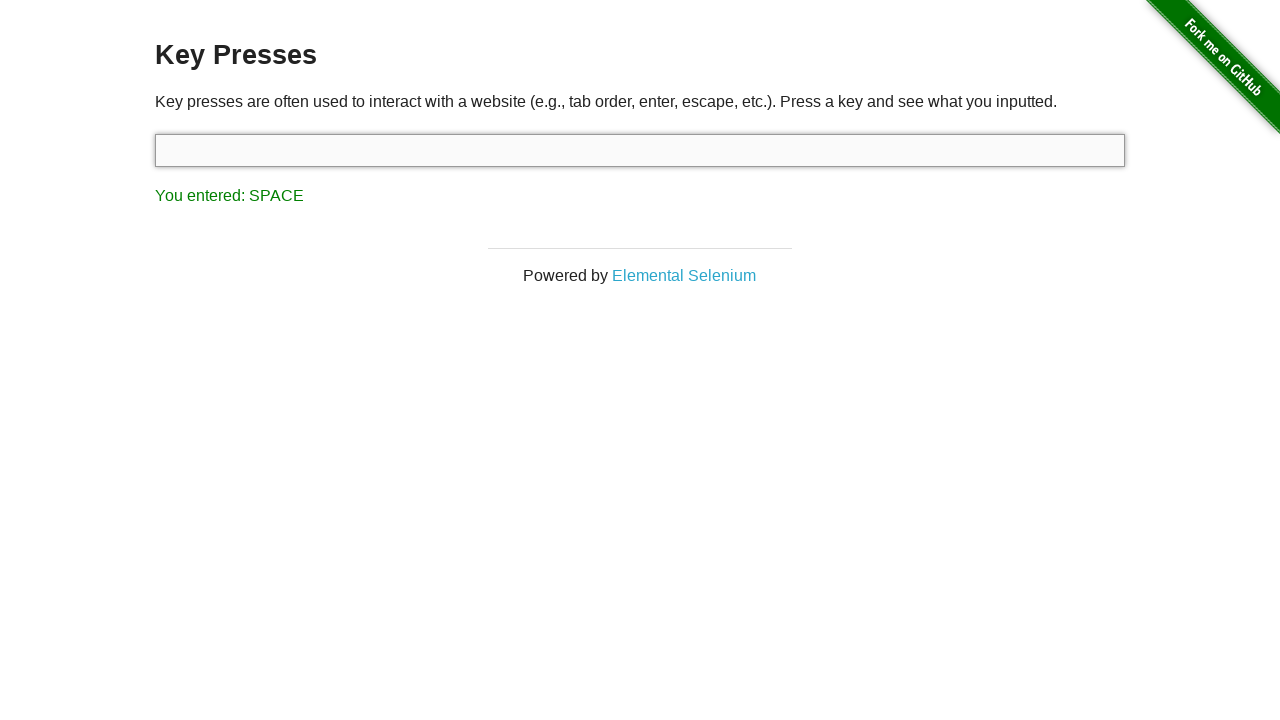

Pressed LEFT arrow key on focused element
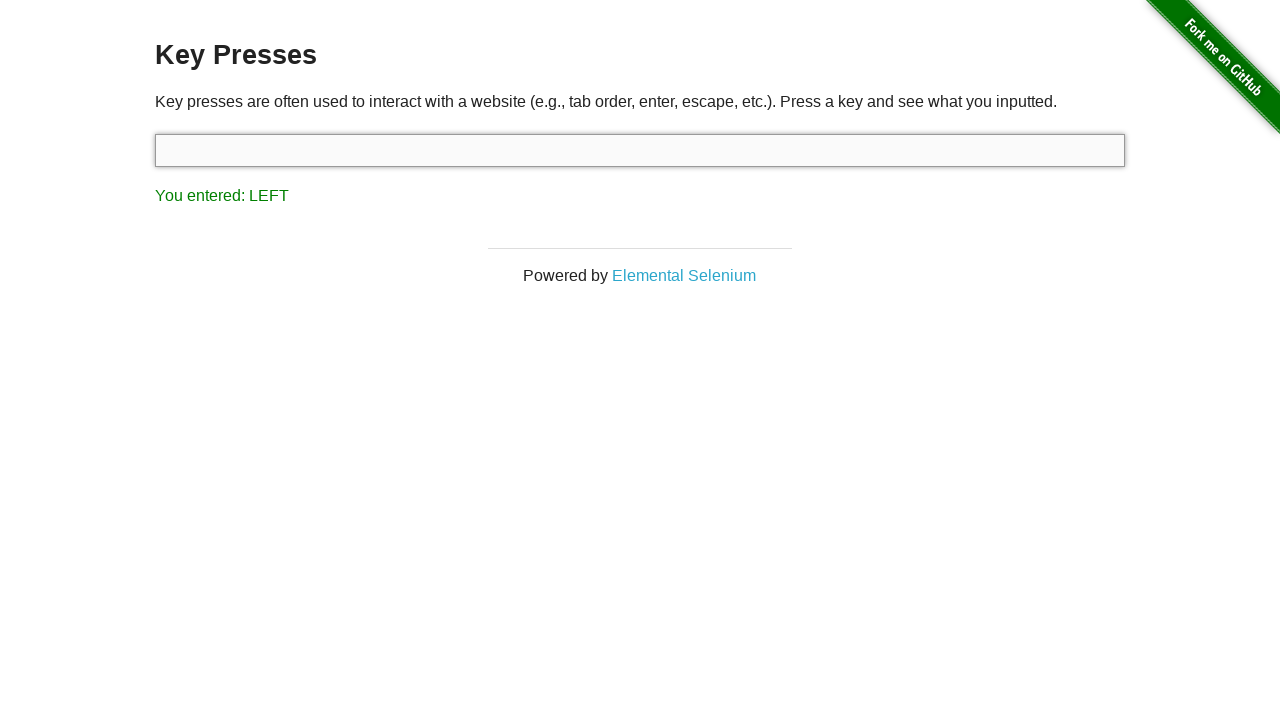

Retrieved updated result text content
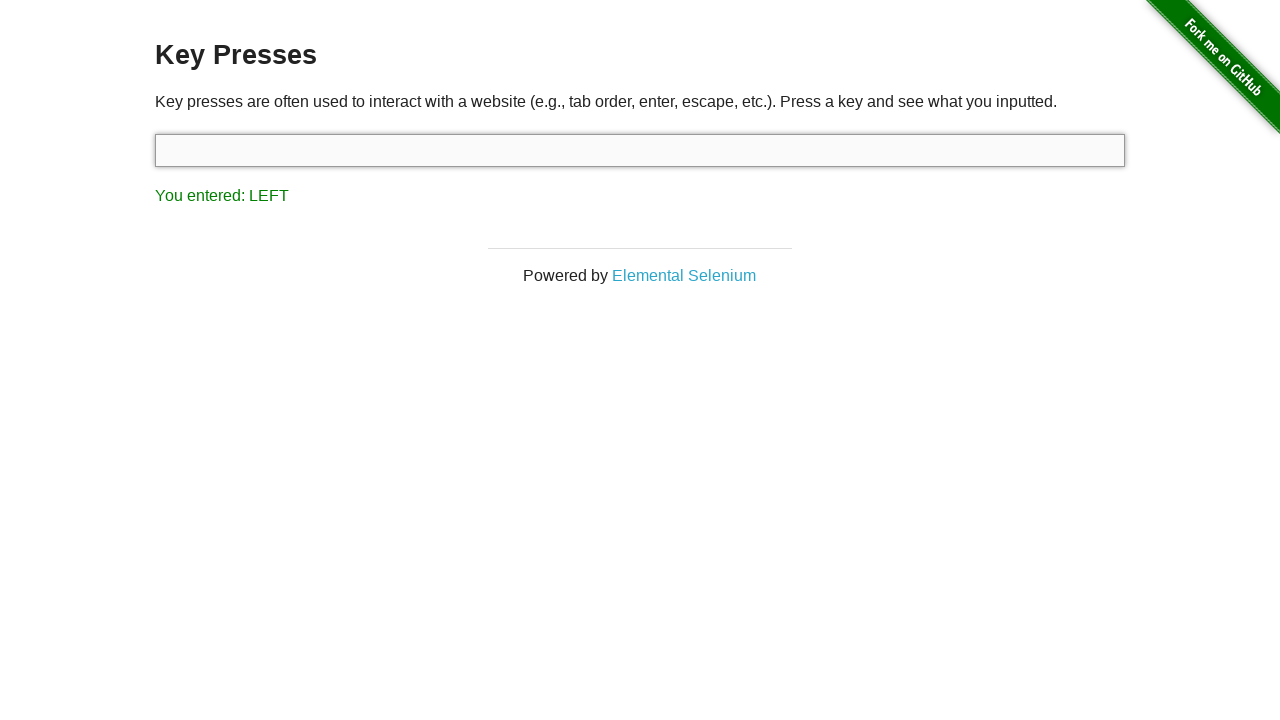

Verified result text matches 'You entered: LEFT'
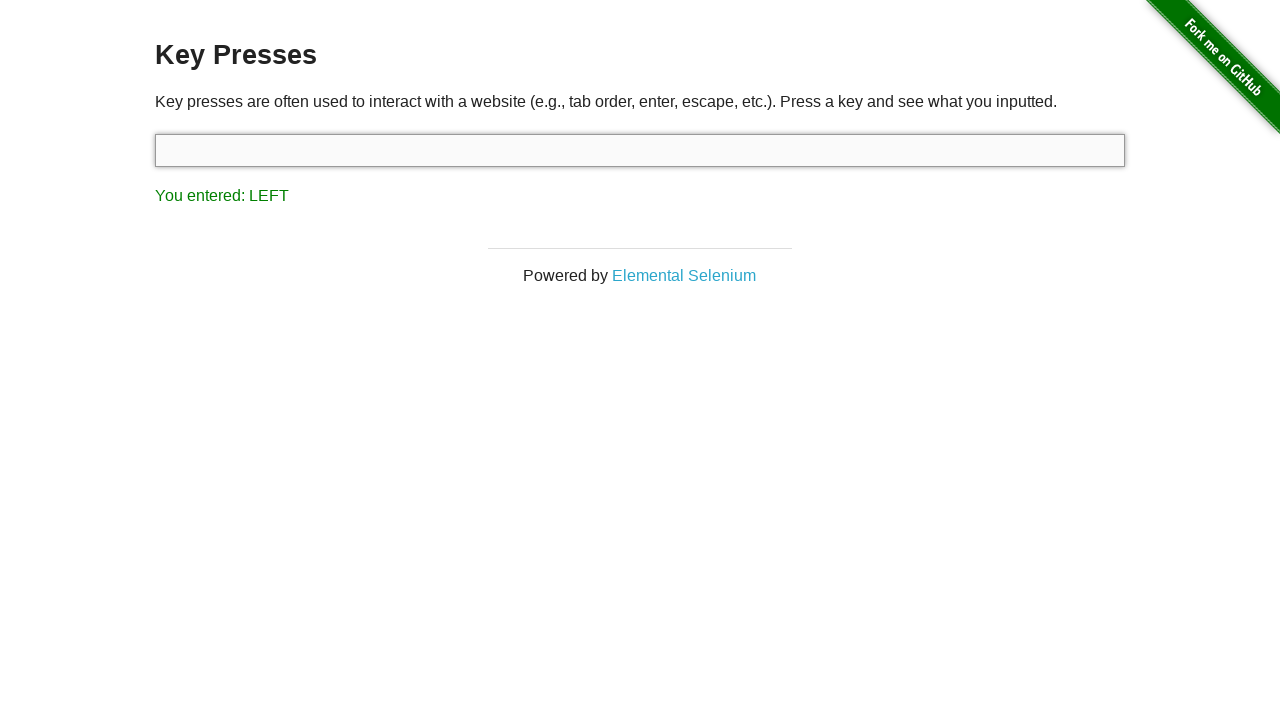

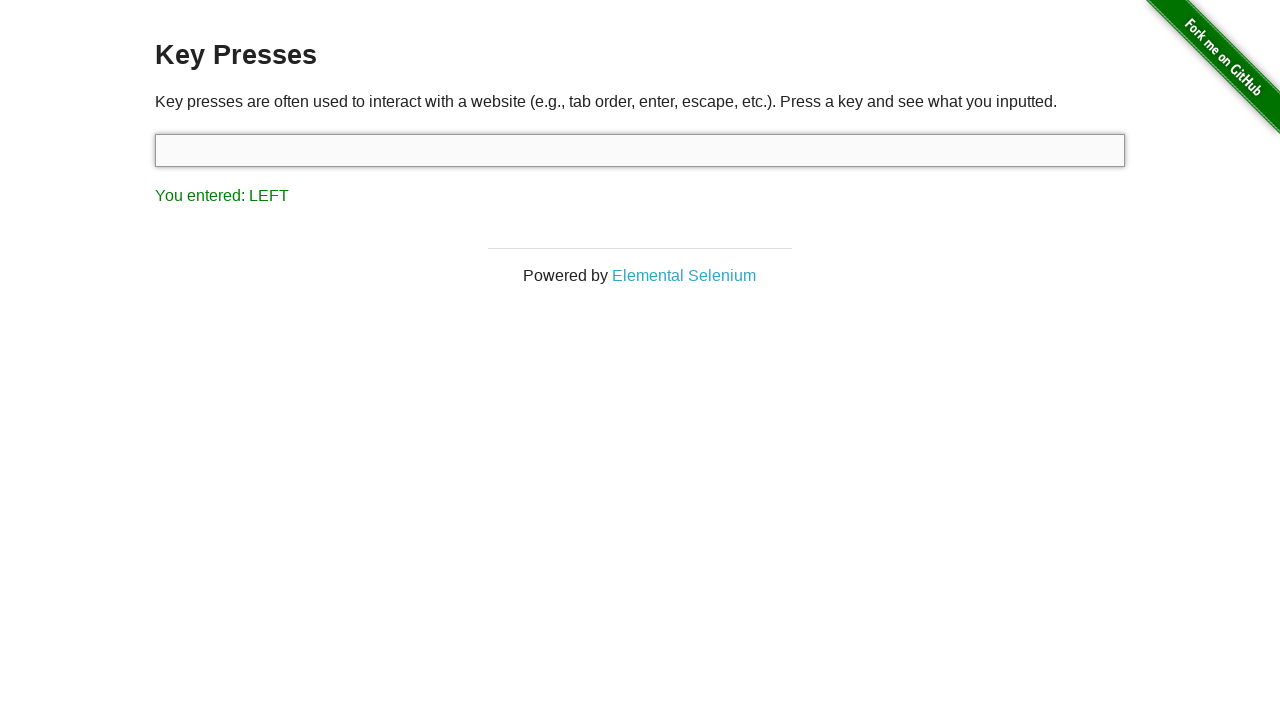